Tests dropdown selection functionality on a flight booking practice page by selecting origin station (Patna) and destination station (Bangalore) from dropdown menus.

Starting URL: https://rahulshettyacademy.com/dropdownsPractise/

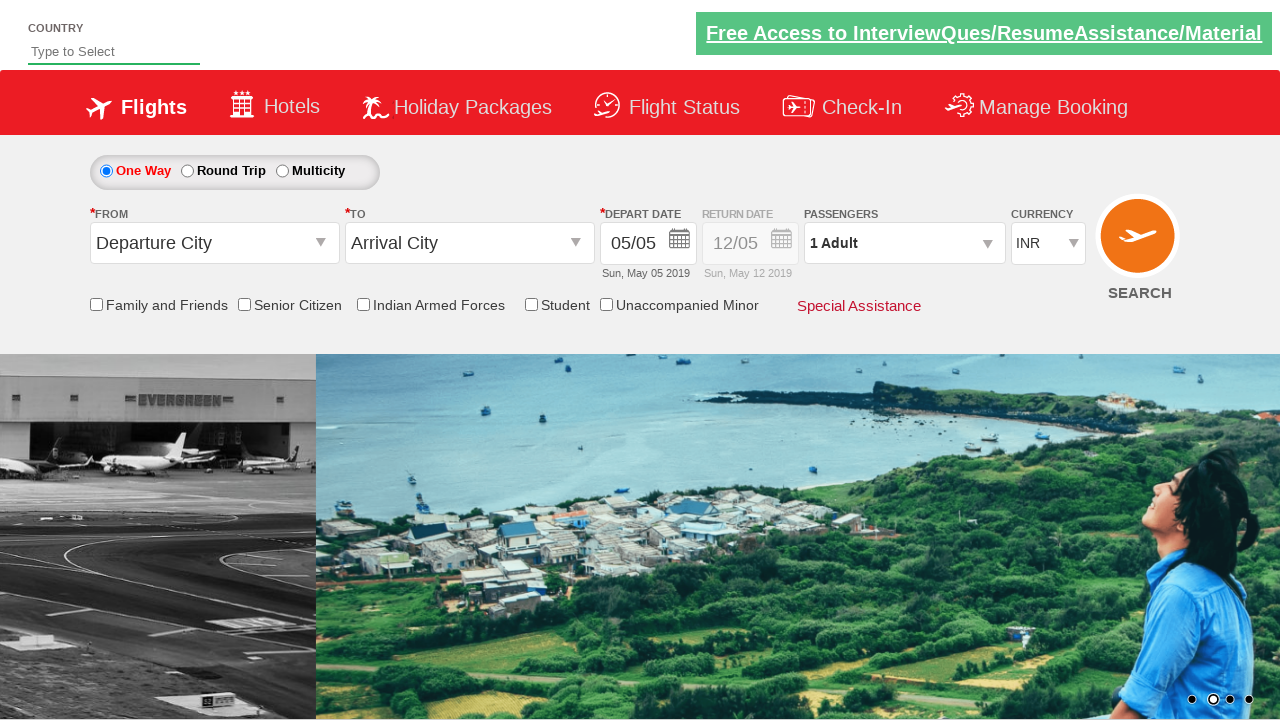

Clicked origin station dropdown to open it at (323, 244) on #ctl00_mainContent_ddl_originStation1_CTXTaction
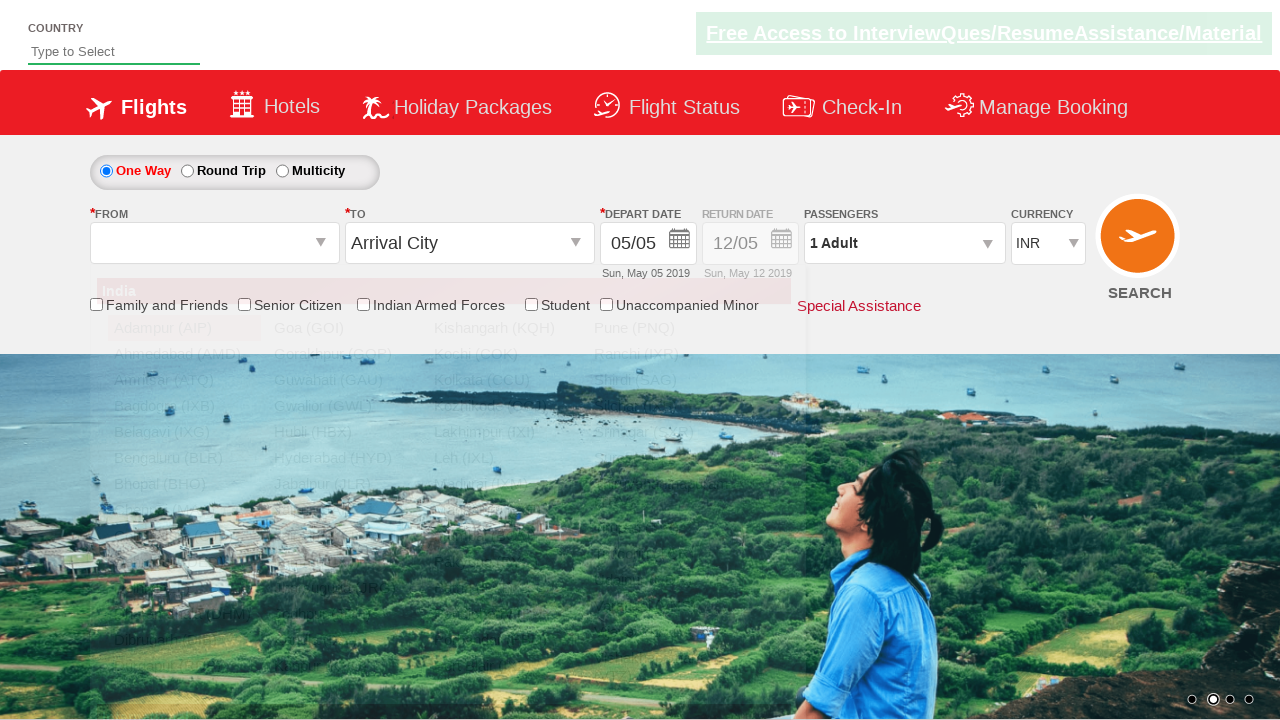

Selected Patna (PAT) as origin station at (504, 588) on a[value='PAT']
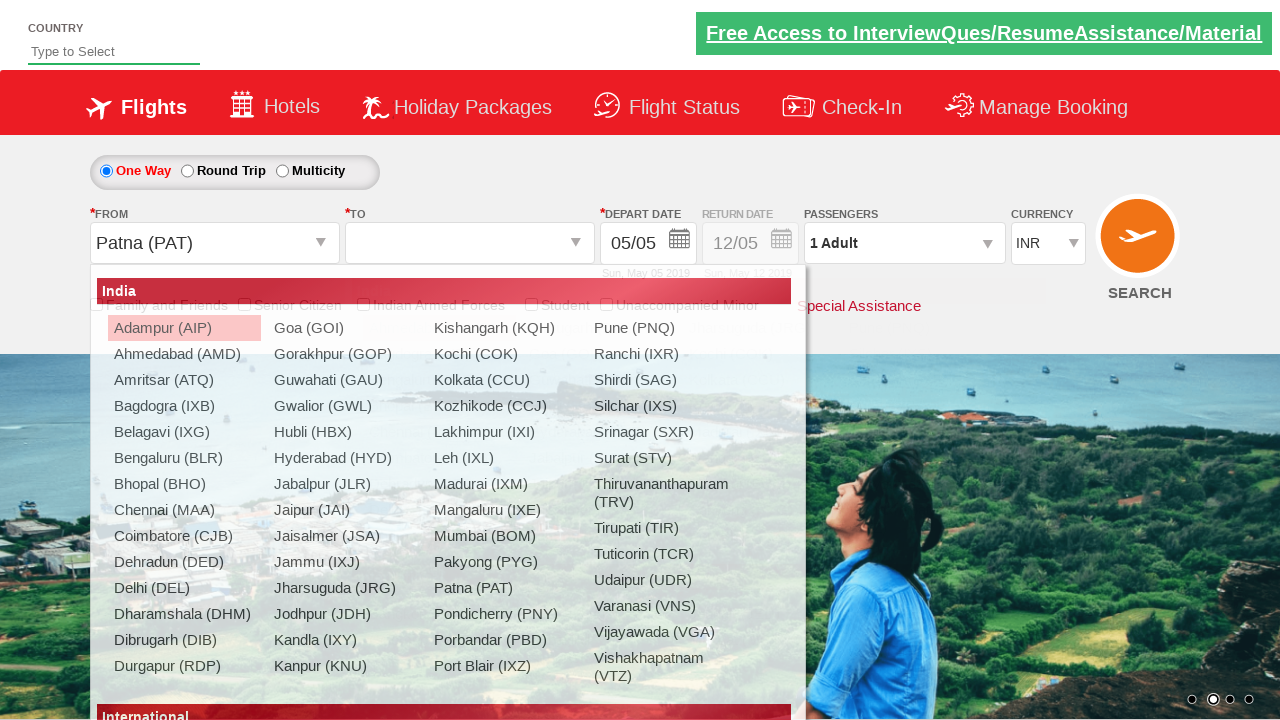

Waited 1000ms for dropdown animation/transition
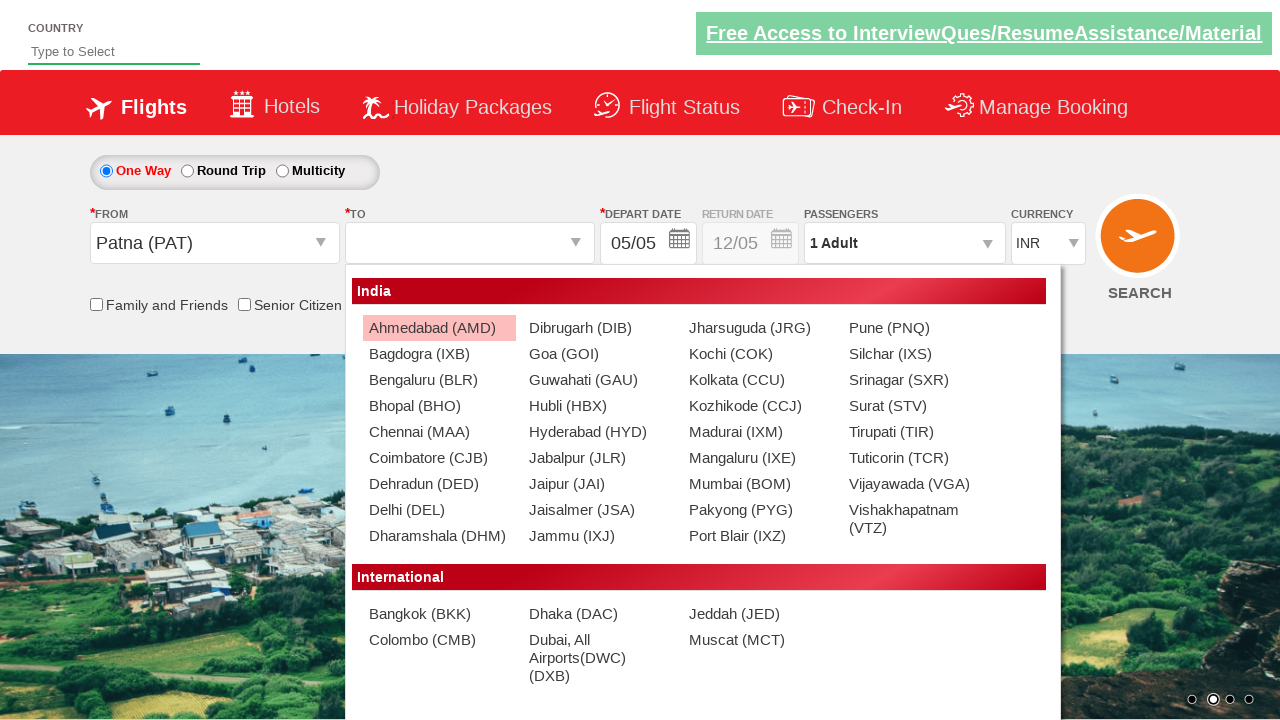

Selected Bangalore (BLR) as destination station at (439, 380) on div#glsctl00_mainContent_ddl_destinationStation1_CTNR a[value='BLR']
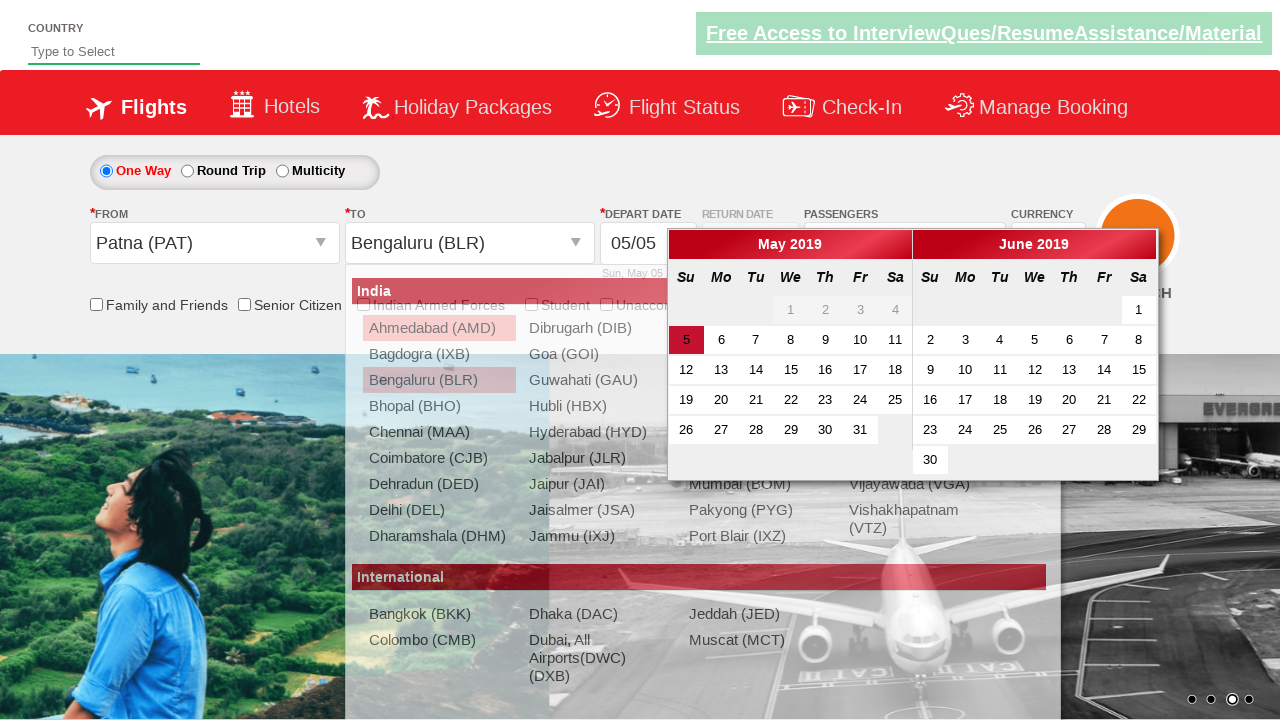

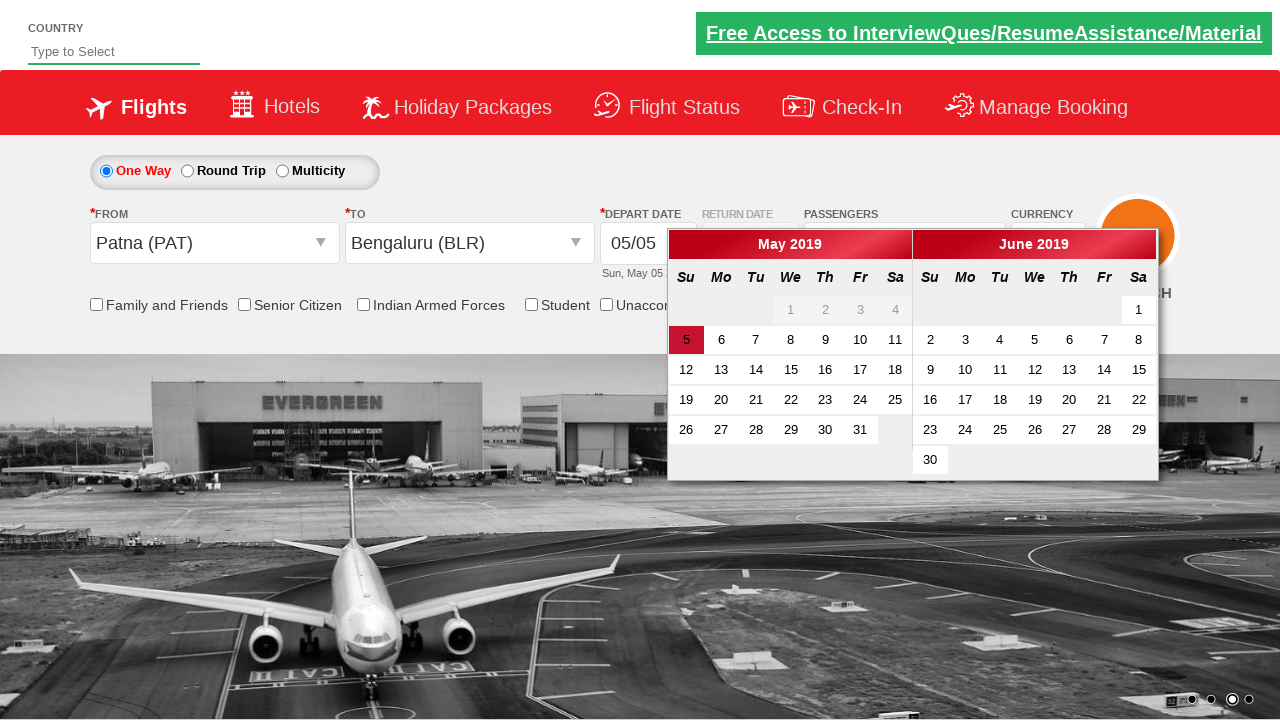